Waits for the page to load and then locates a paragraph element on a sync example page

Starting URL: https://kristinek.github.io/site/examples/sync

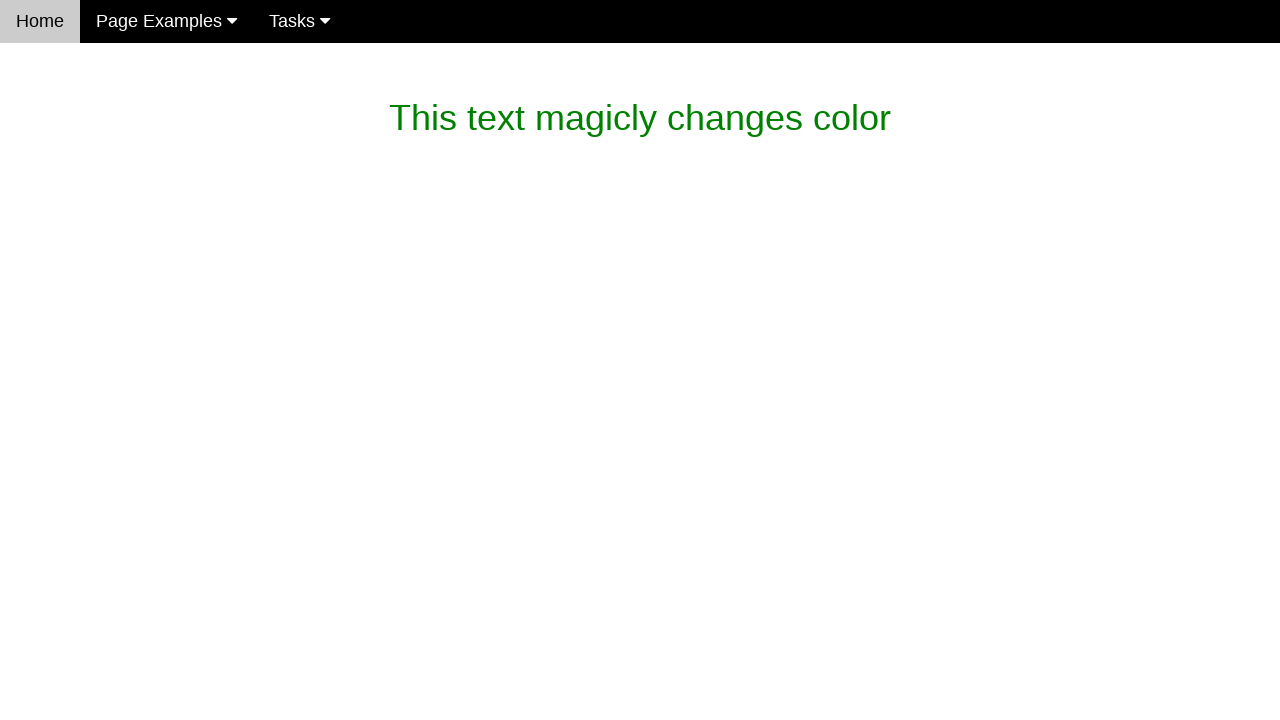

Waited for paragraph element to be present on sync example page
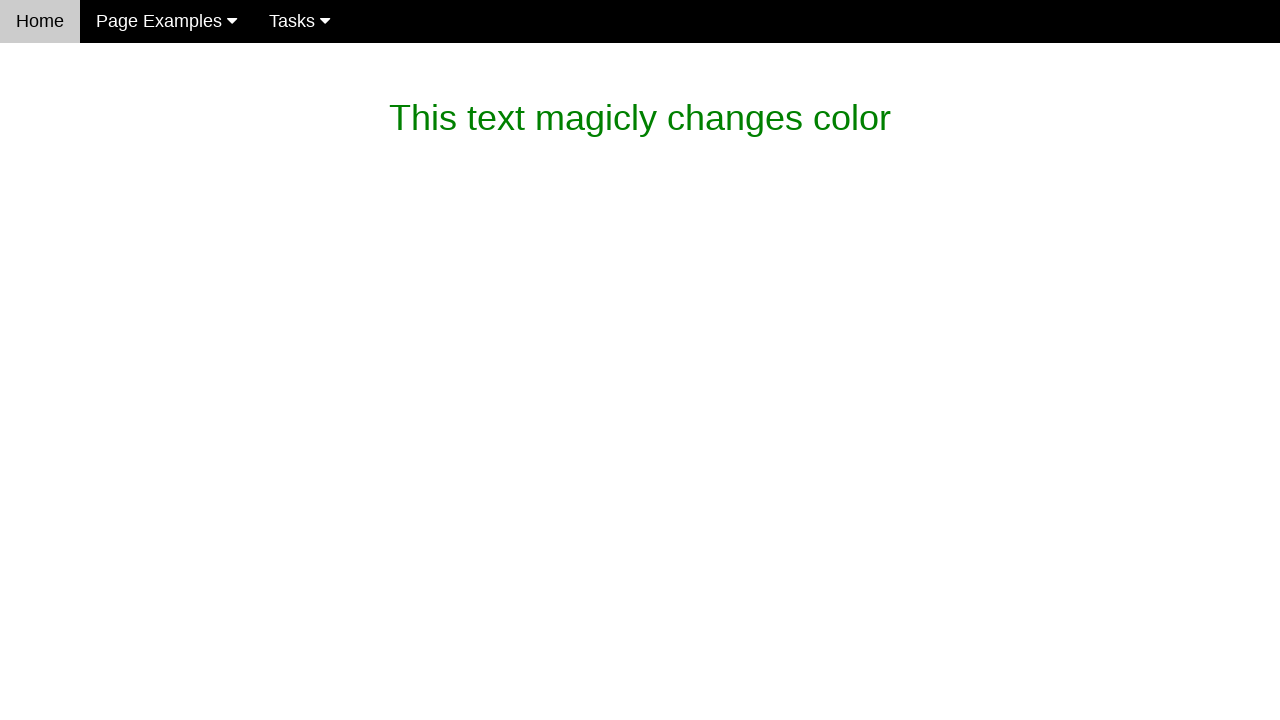

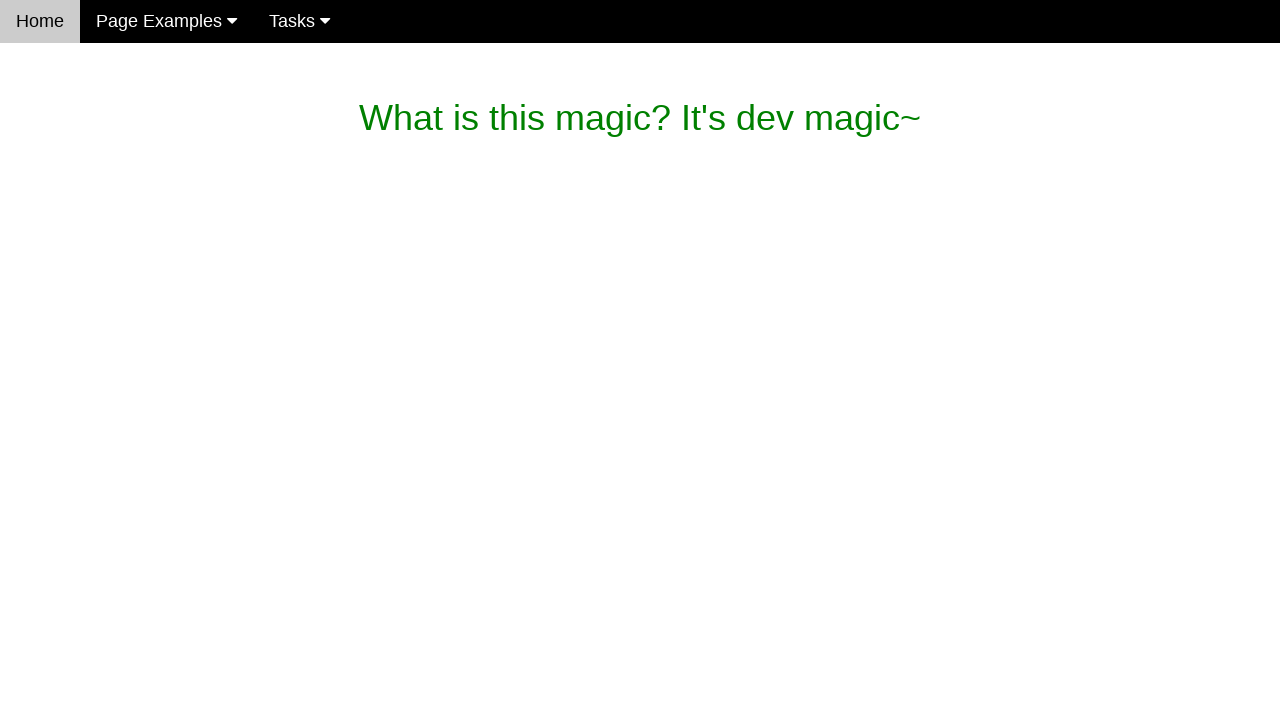